Tests that the todo counter displays the current number of items

Starting URL: https://demo.playwright.dev/todomvc

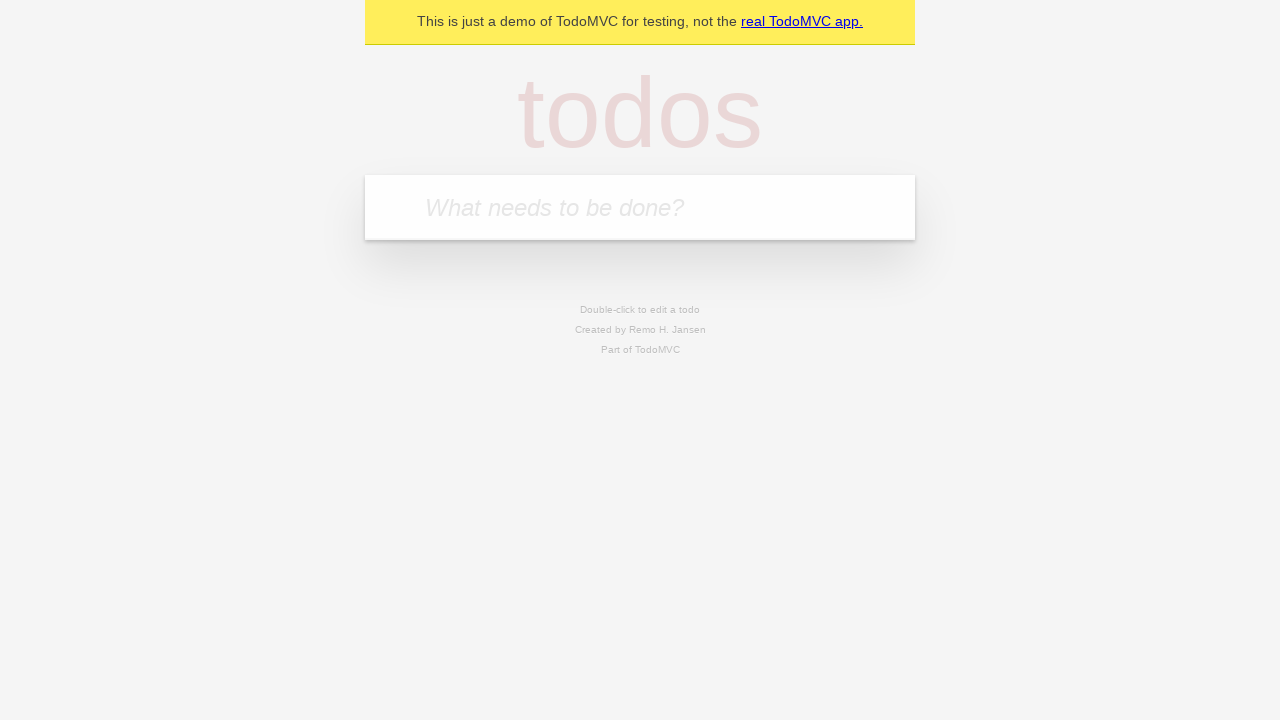

Filled todo input with 'buy some cheese' on internal:attr=[placeholder="What needs to be done?"i]
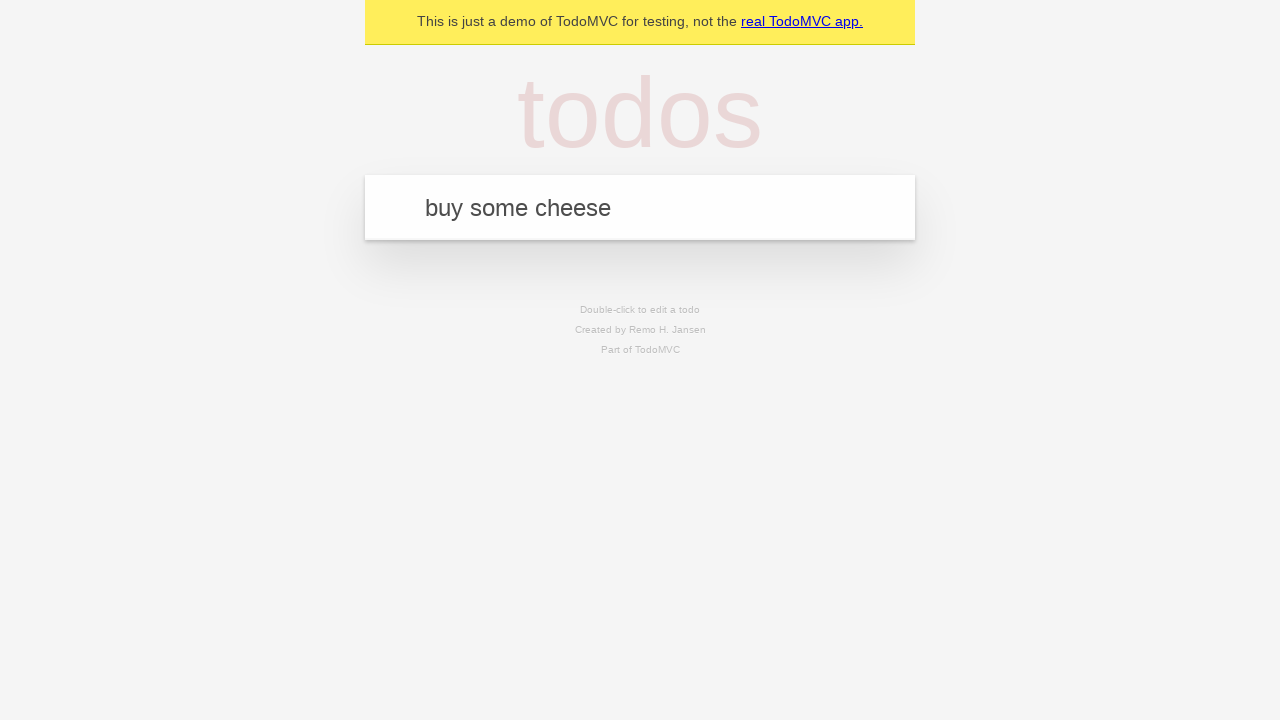

Pressed Enter to add first todo item on internal:attr=[placeholder="What needs to be done?"i]
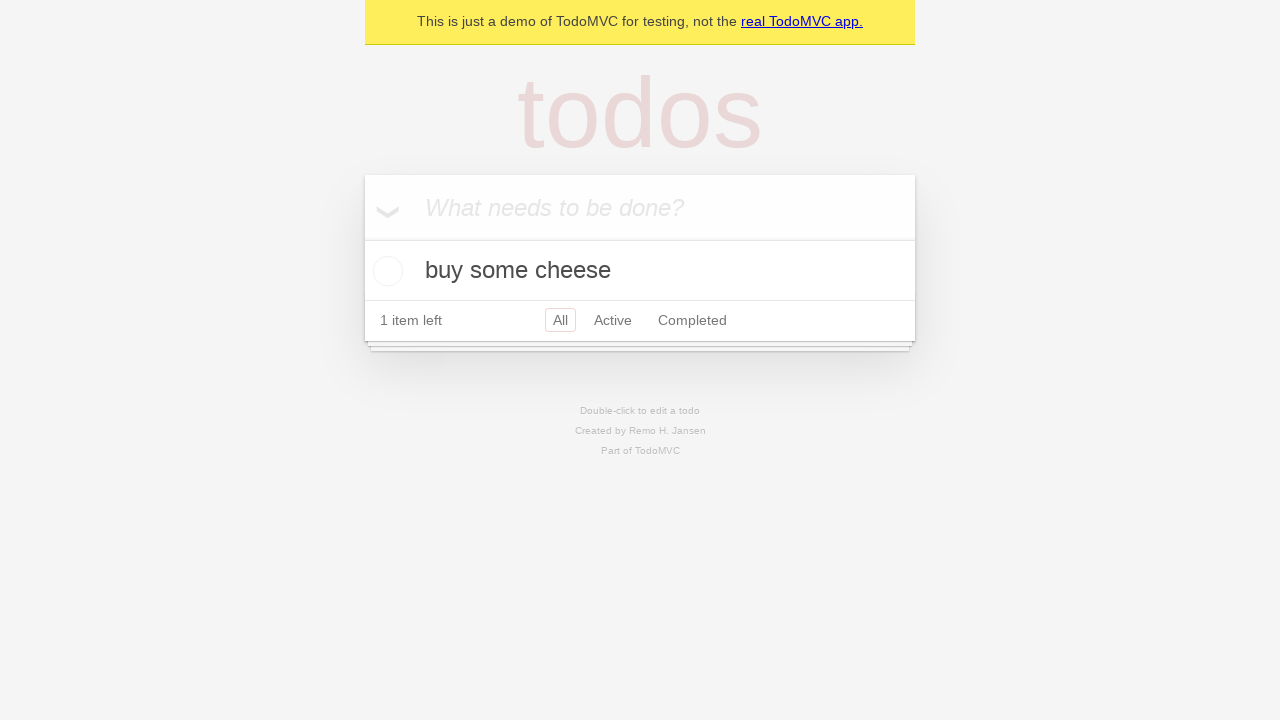

Filled todo input with 'feed the cat' on internal:attr=[placeholder="What needs to be done?"i]
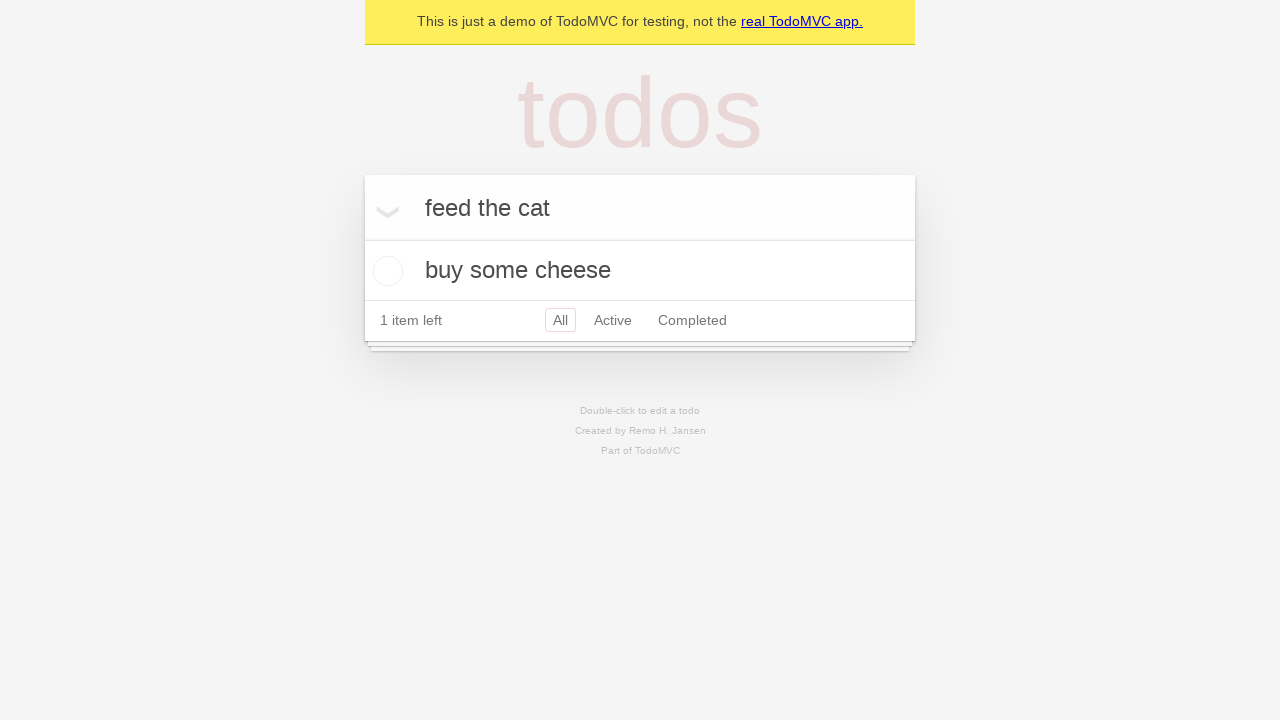

Pressed Enter to add second todo item on internal:attr=[placeholder="What needs to be done?"i]
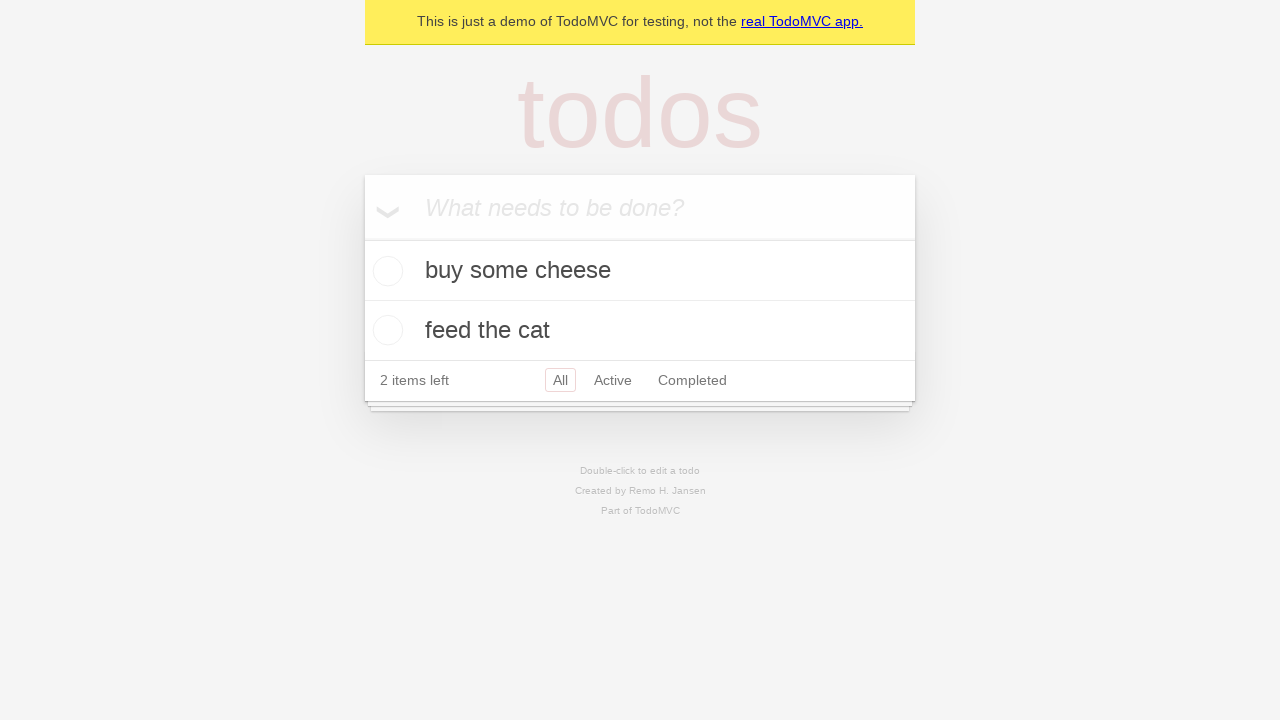

Waited for todo counter to appear
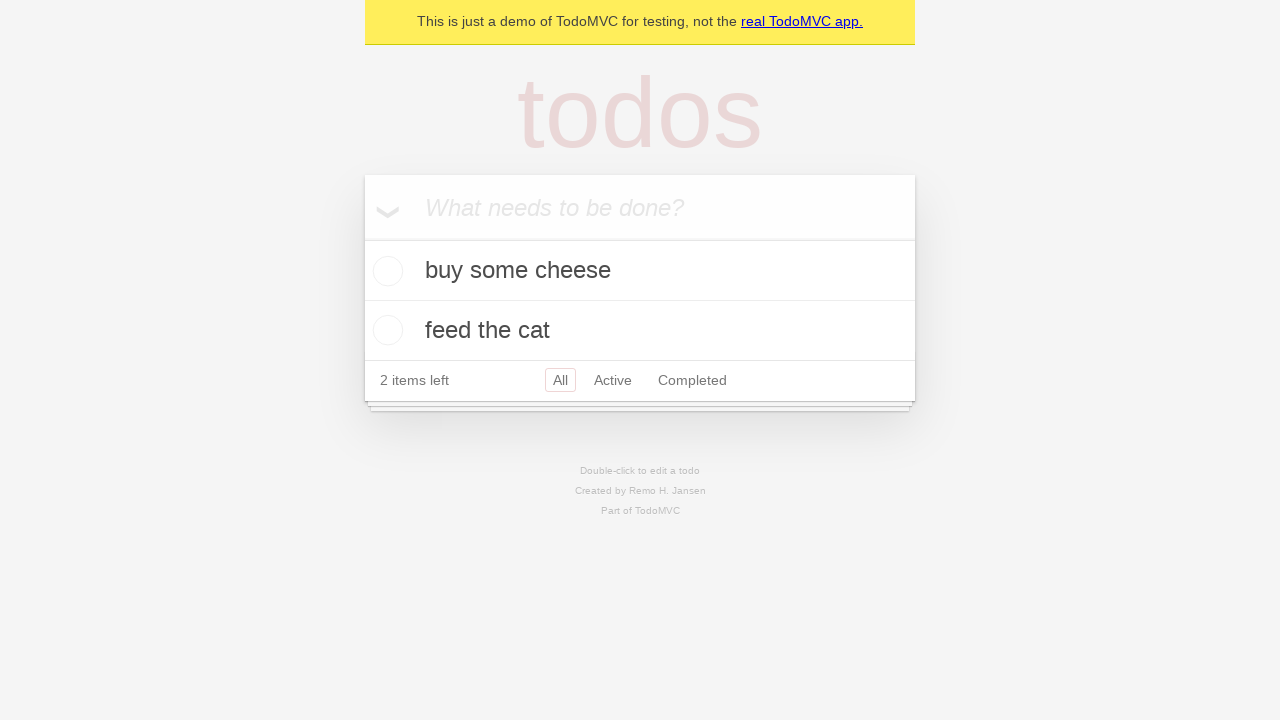

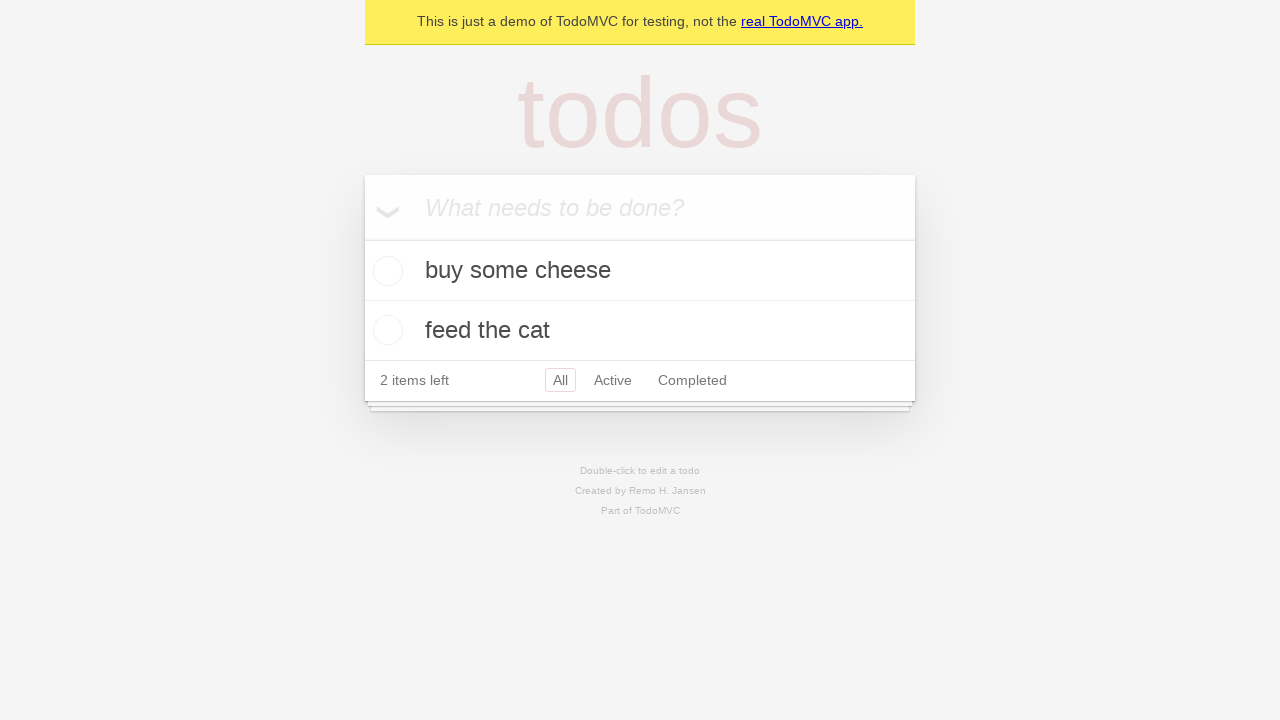